Tests that the todo counter displays the correct number of items as items are added

Starting URL: https://demo.playwright.dev/todomvc

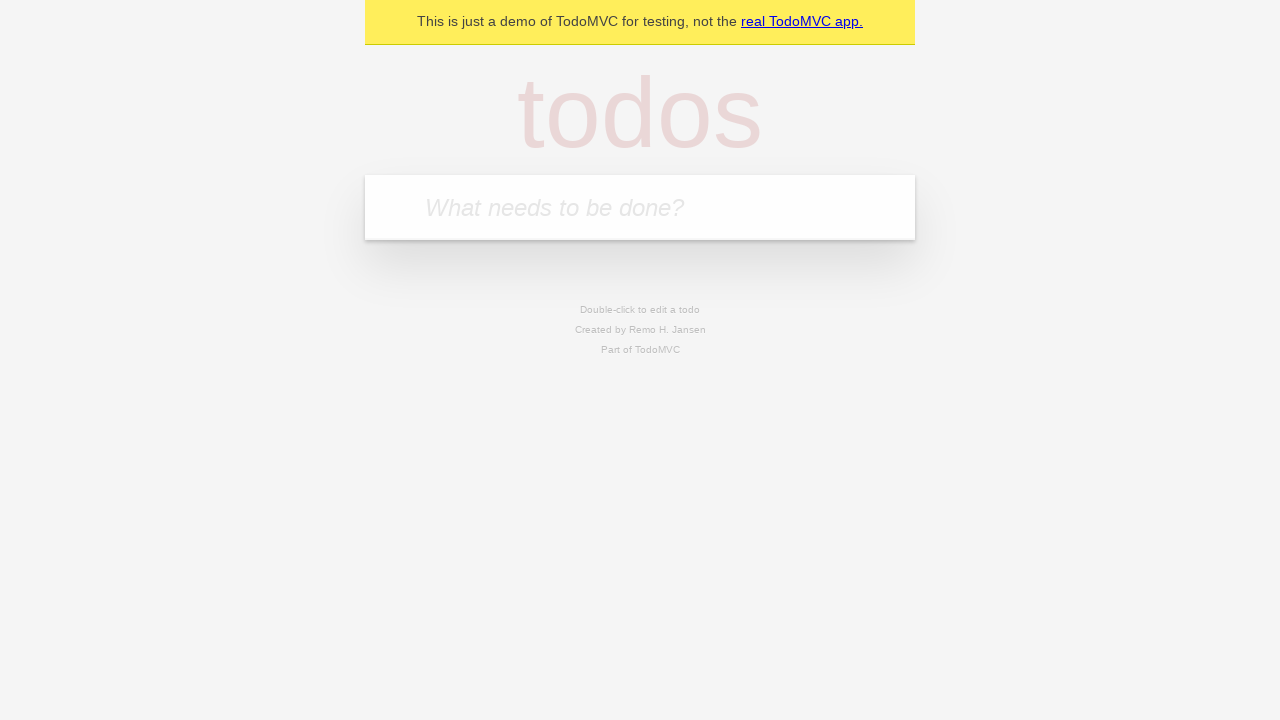

Located the 'What needs to be done?' input field
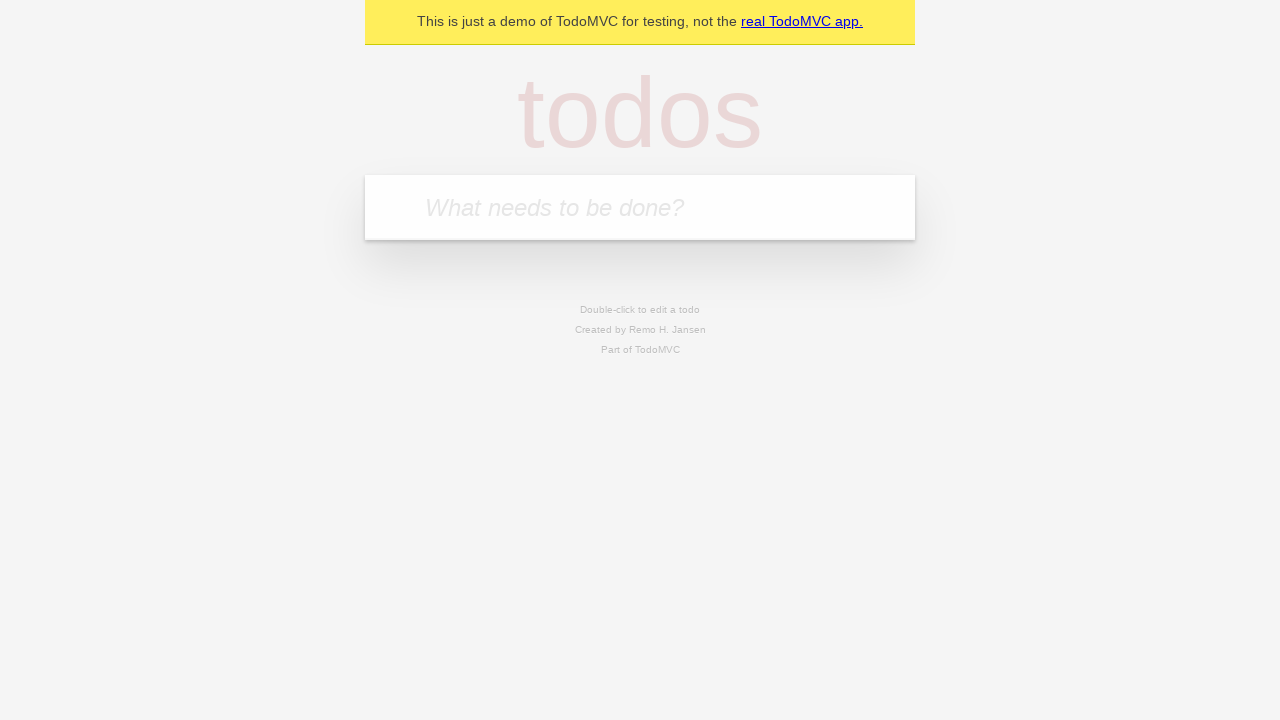

Filled first todo with 'buy some cheese' on internal:attr=[placeholder="What needs to be done?"i]
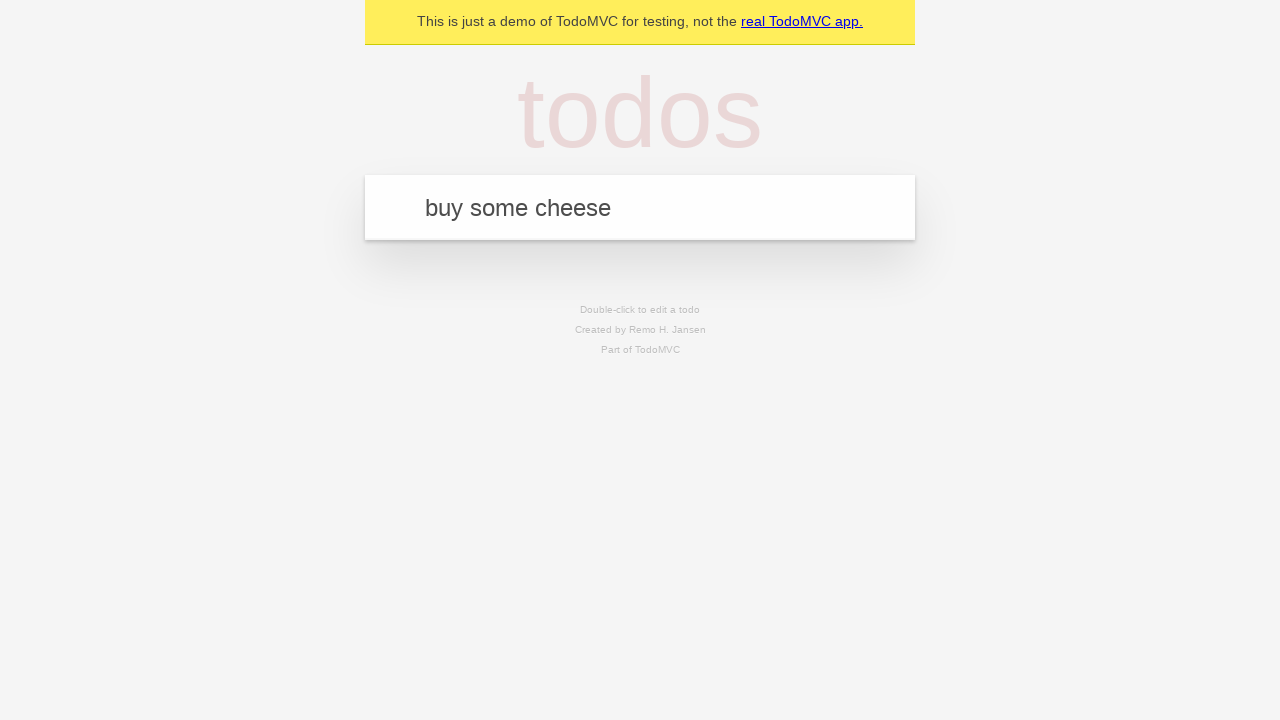

Pressed Enter to add first todo item on internal:attr=[placeholder="What needs to be done?"i]
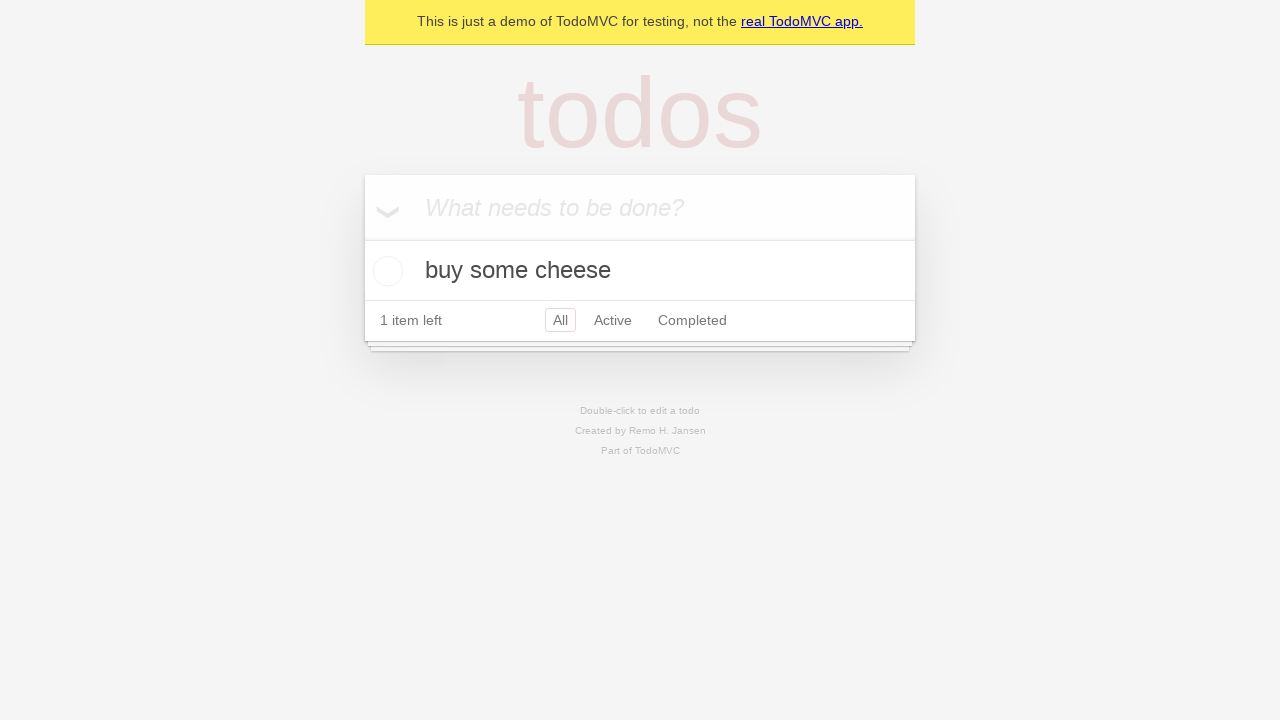

Todo counter element loaded after adding first item
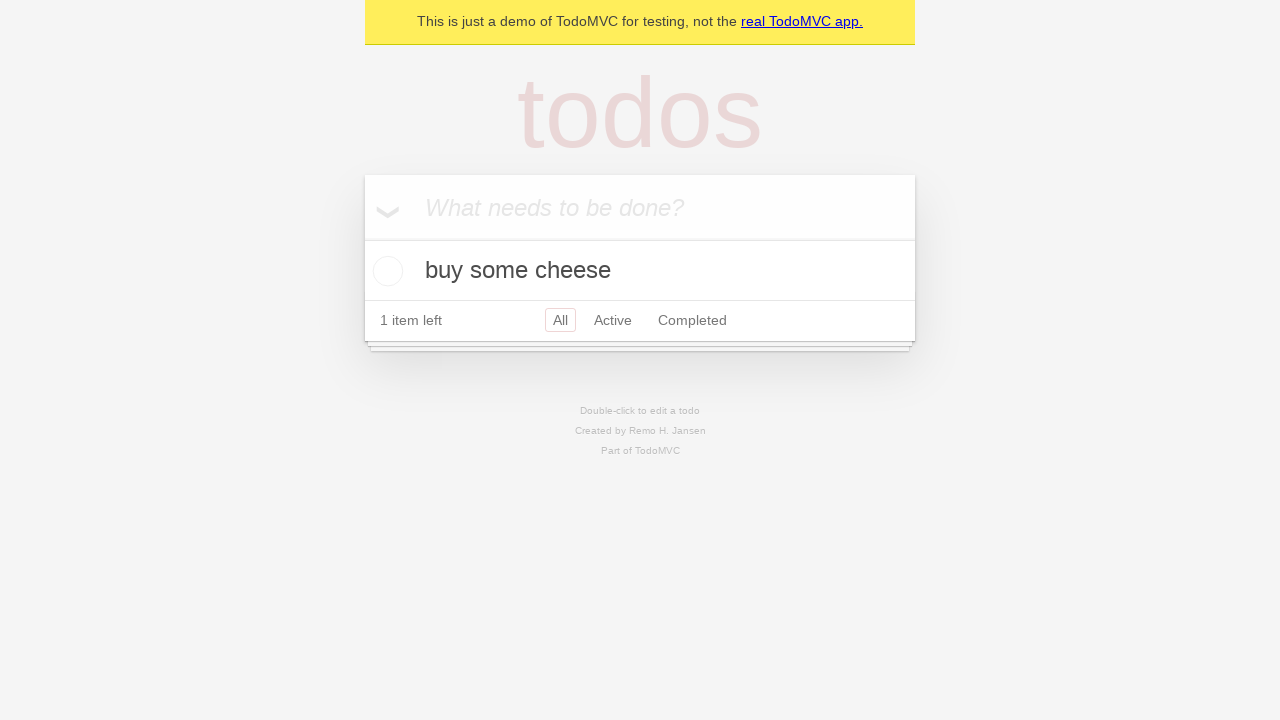

Filled second todo with 'feed the cat' on internal:attr=[placeholder="What needs to be done?"i]
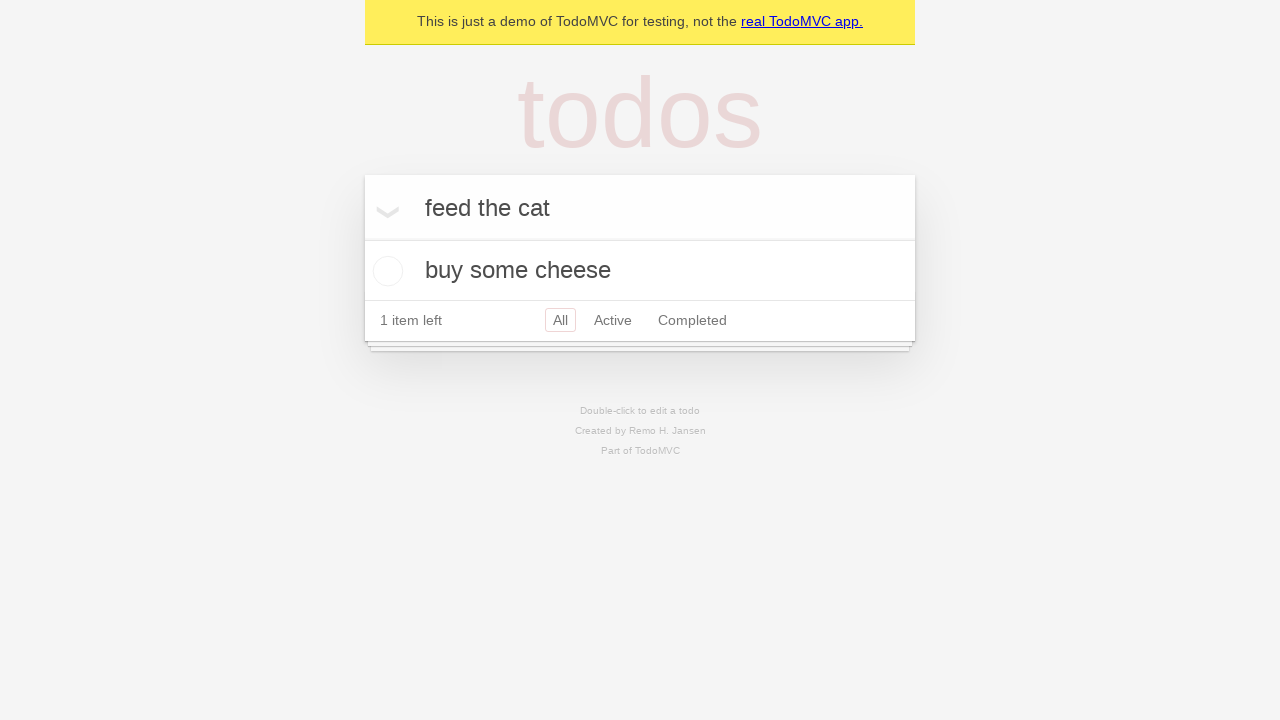

Pressed Enter to add second todo item on internal:attr=[placeholder="What needs to be done?"i]
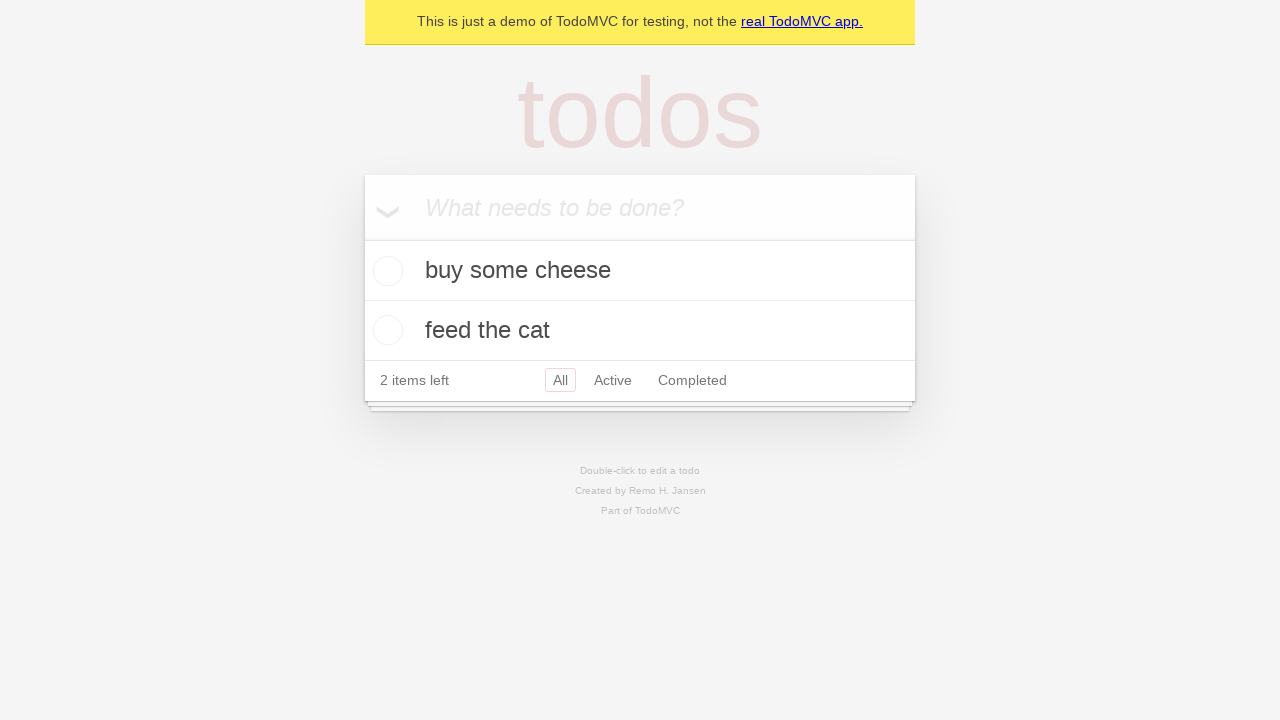

Todo counter updated to display 2 items
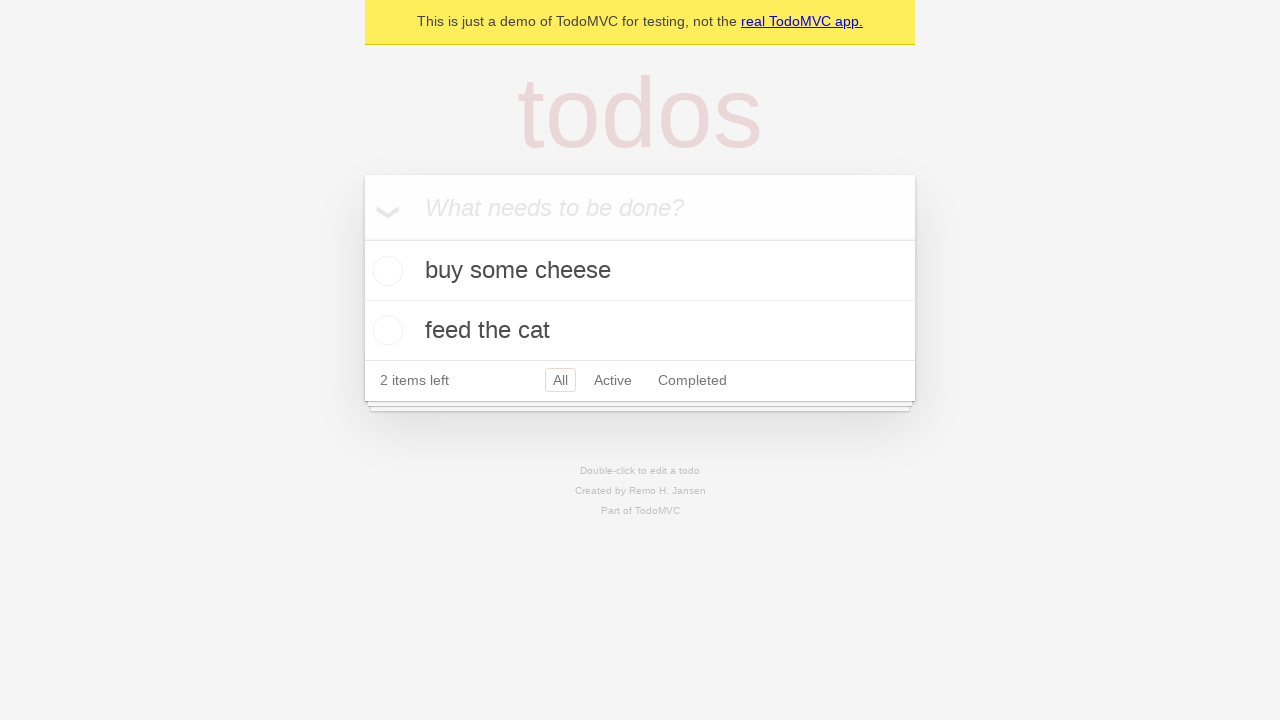

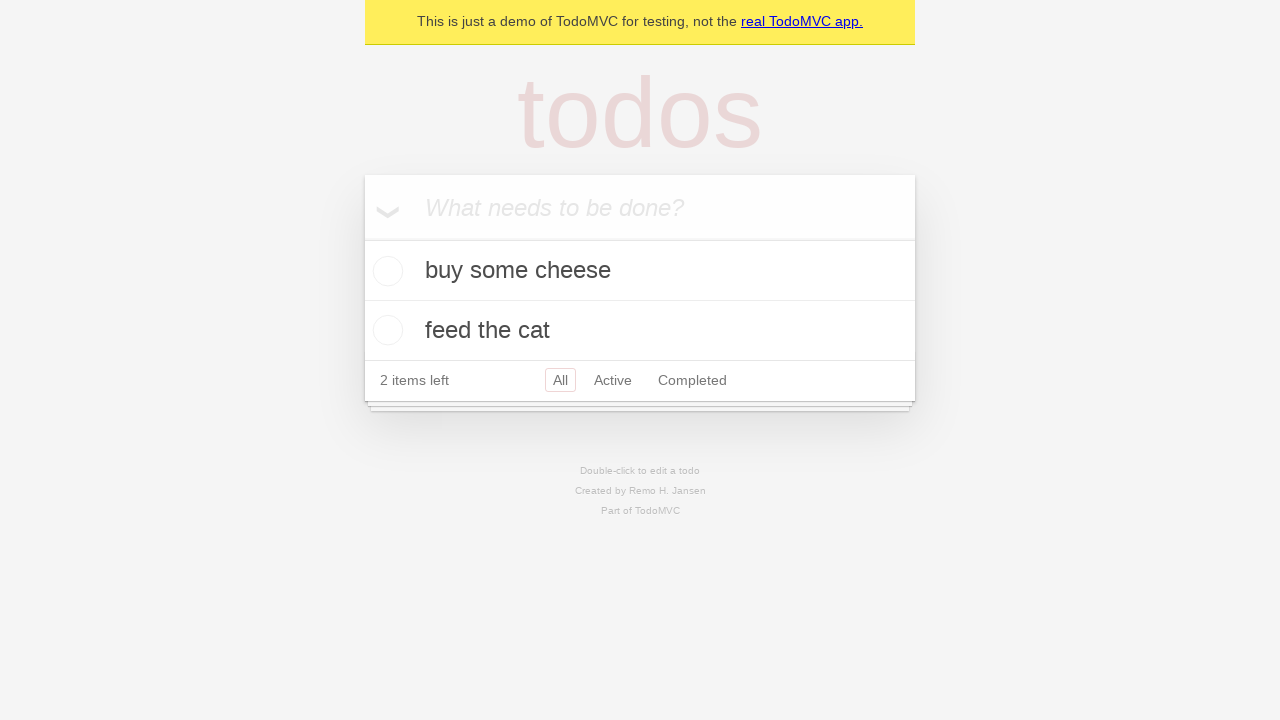